Navigates to the Getcalley demo page and sets a specific mobile viewport size (414x896) to test responsive design

Starting URL: https://www.getcalley.com/see-a-demo/

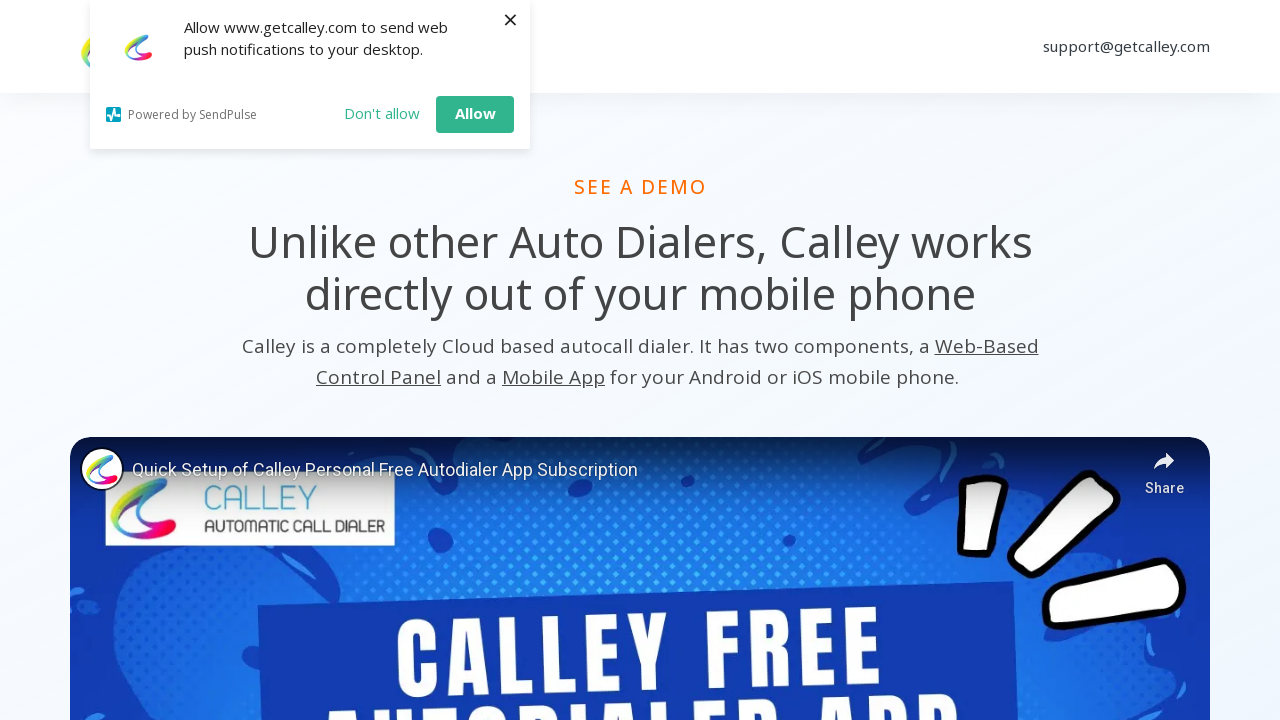

Set mobile viewport size to 414x896 (iPhone XR/11 dimensions)
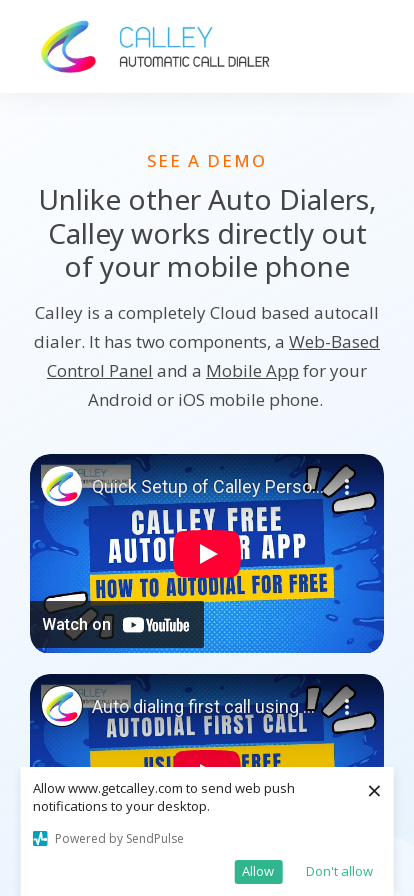

Waited 1000ms for page to render at mobile viewport size
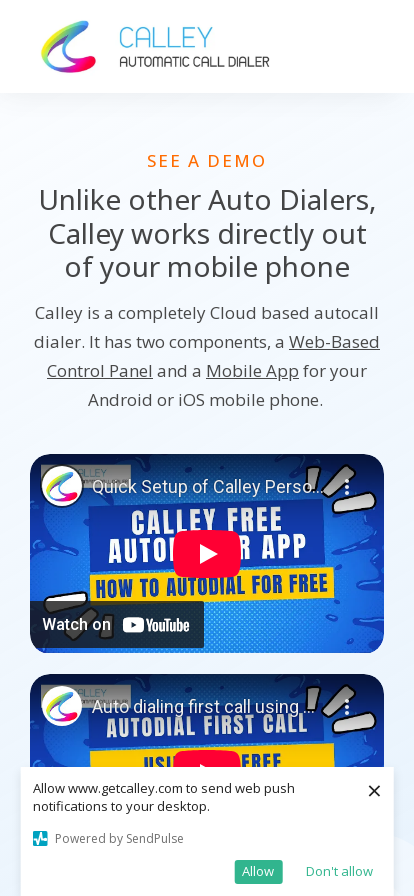

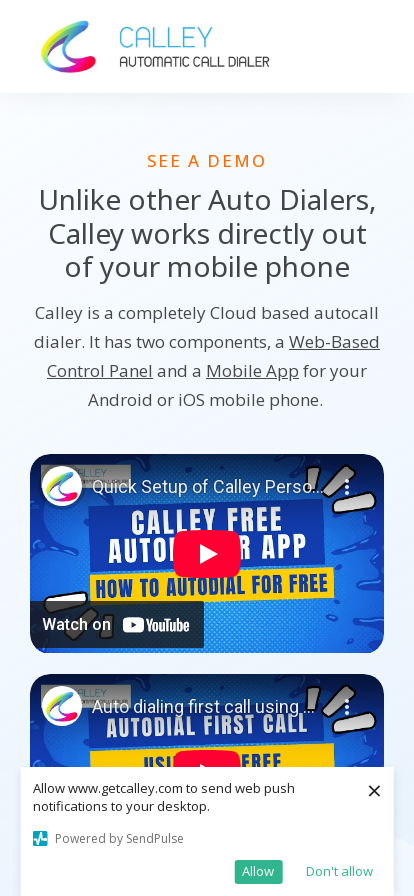